Navigates through multiple pages of a member portal website (homepage, projects, about, contact, member sections) and checks each page loads successfully by looking for page content.

Starting URL: https://namc-nor-cal-website-member-portal.vercel.app/

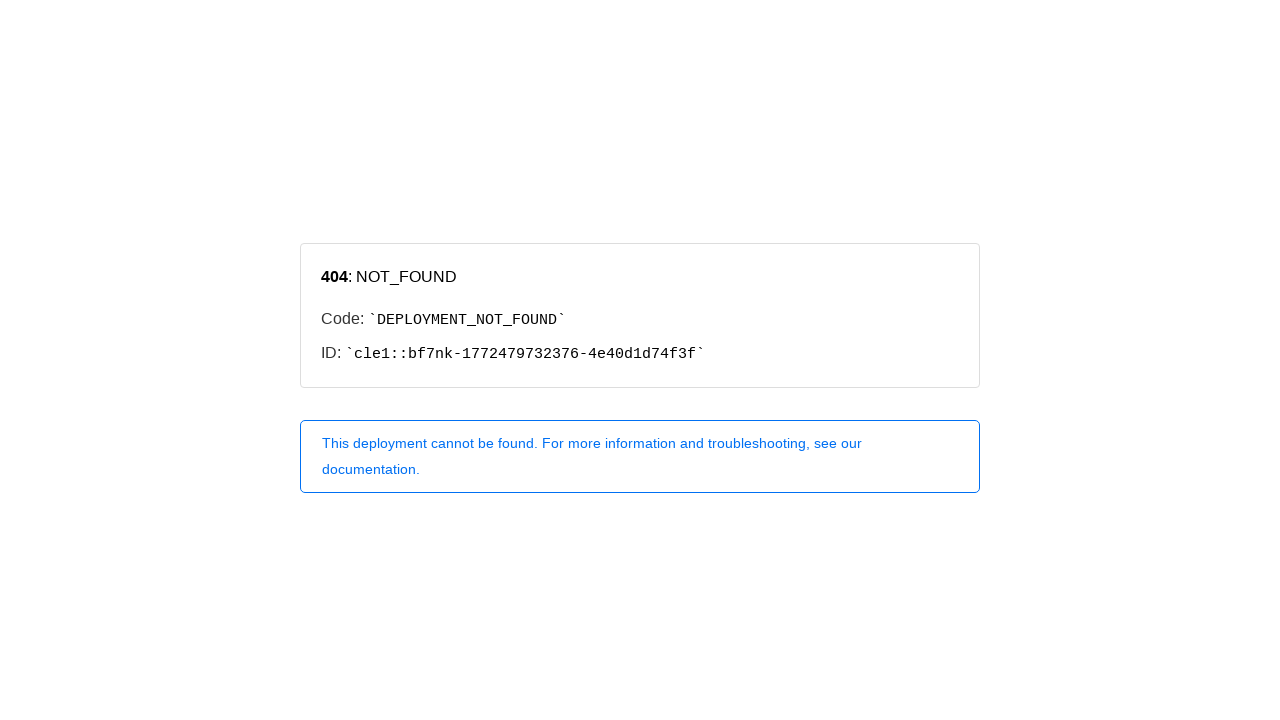

Homepage network idle state reached
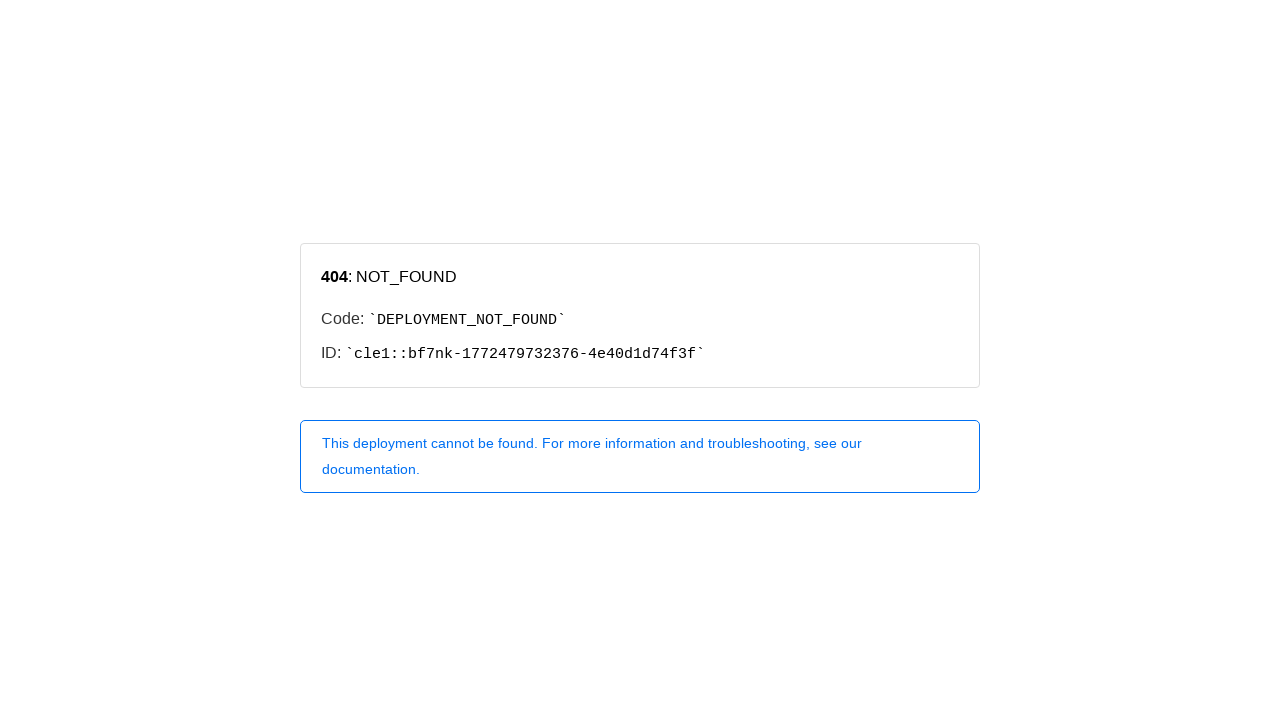

Homepage body element loaded and visible
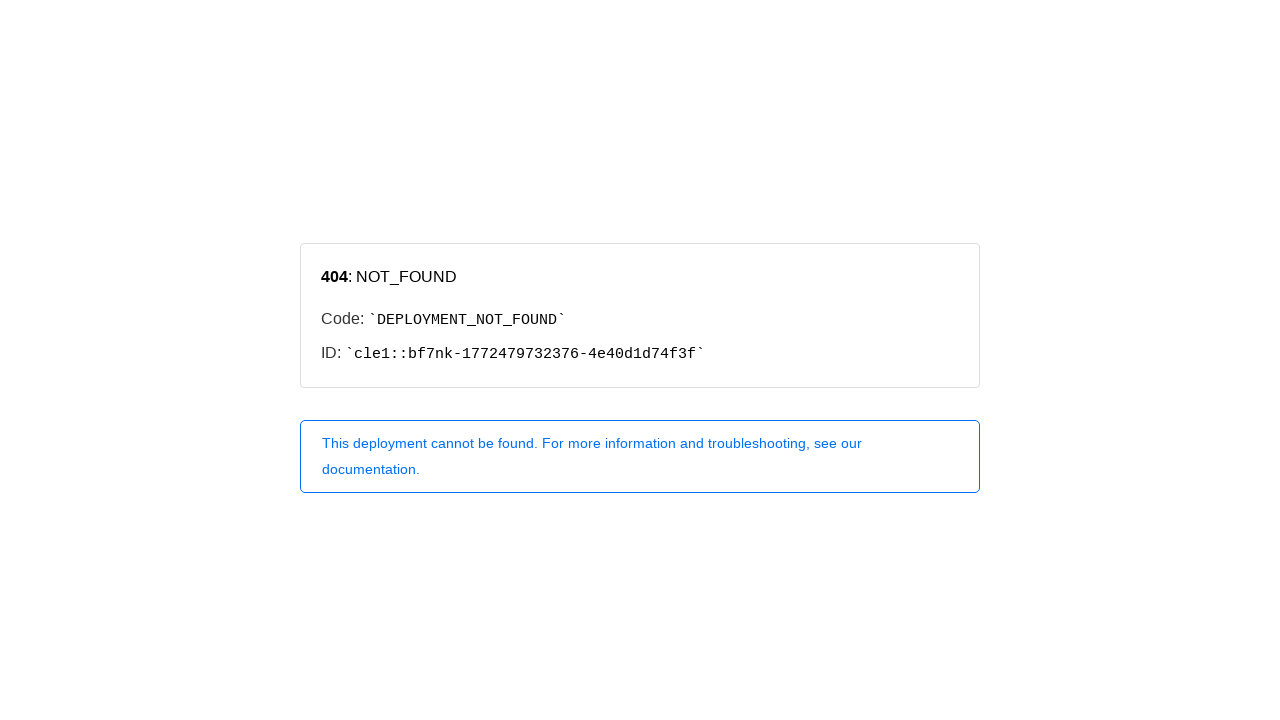

Navigated to projects page
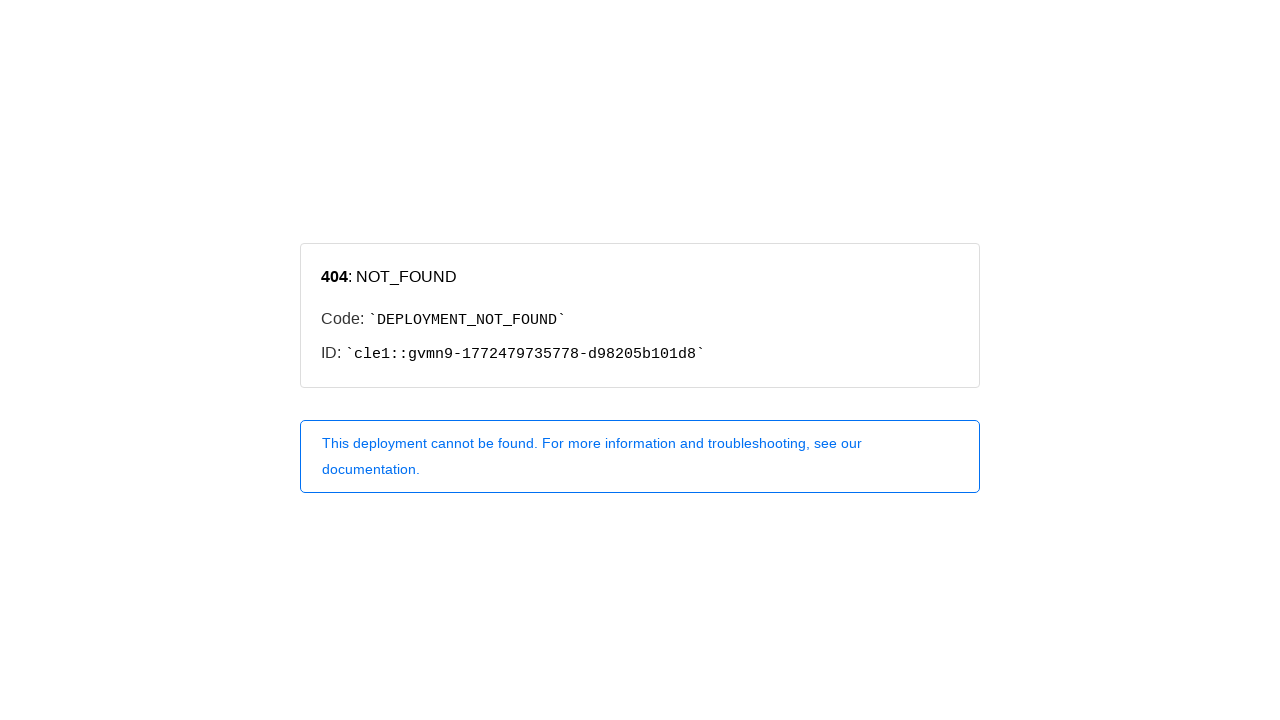

Projects page body element loaded and visible
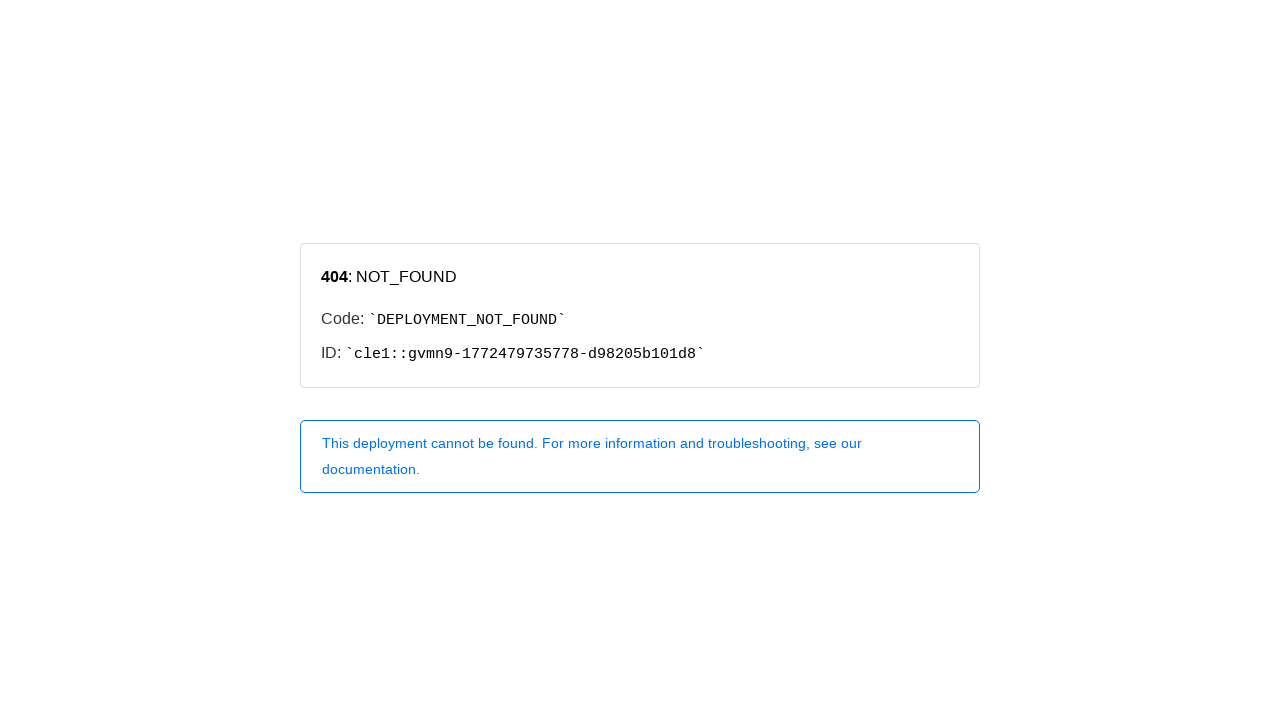

Navigated to about page
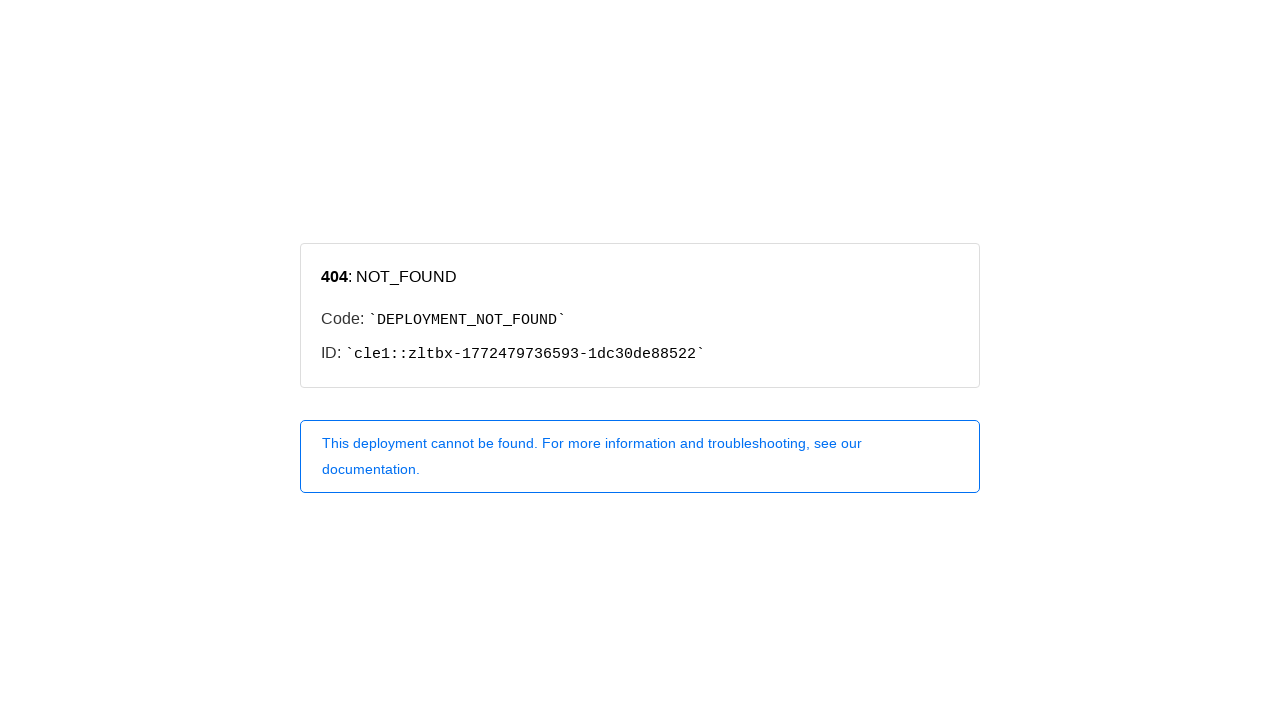

About page body element loaded and visible
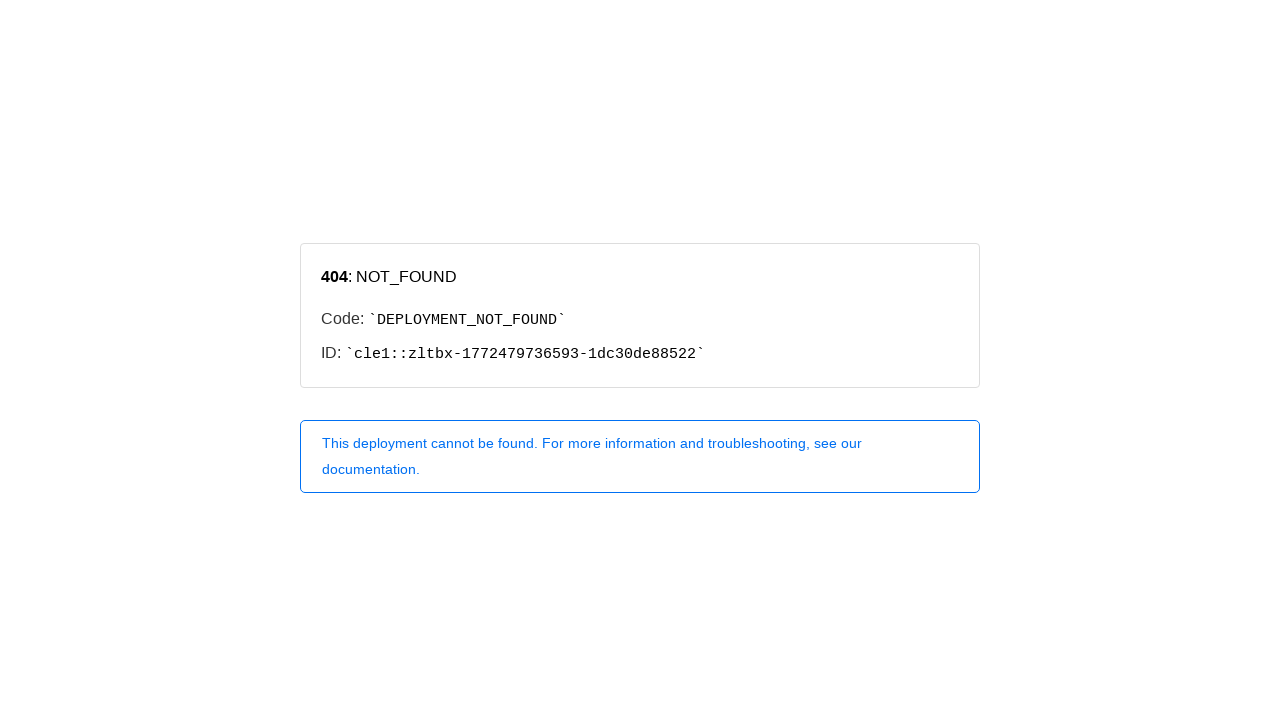

Navigated to contact page
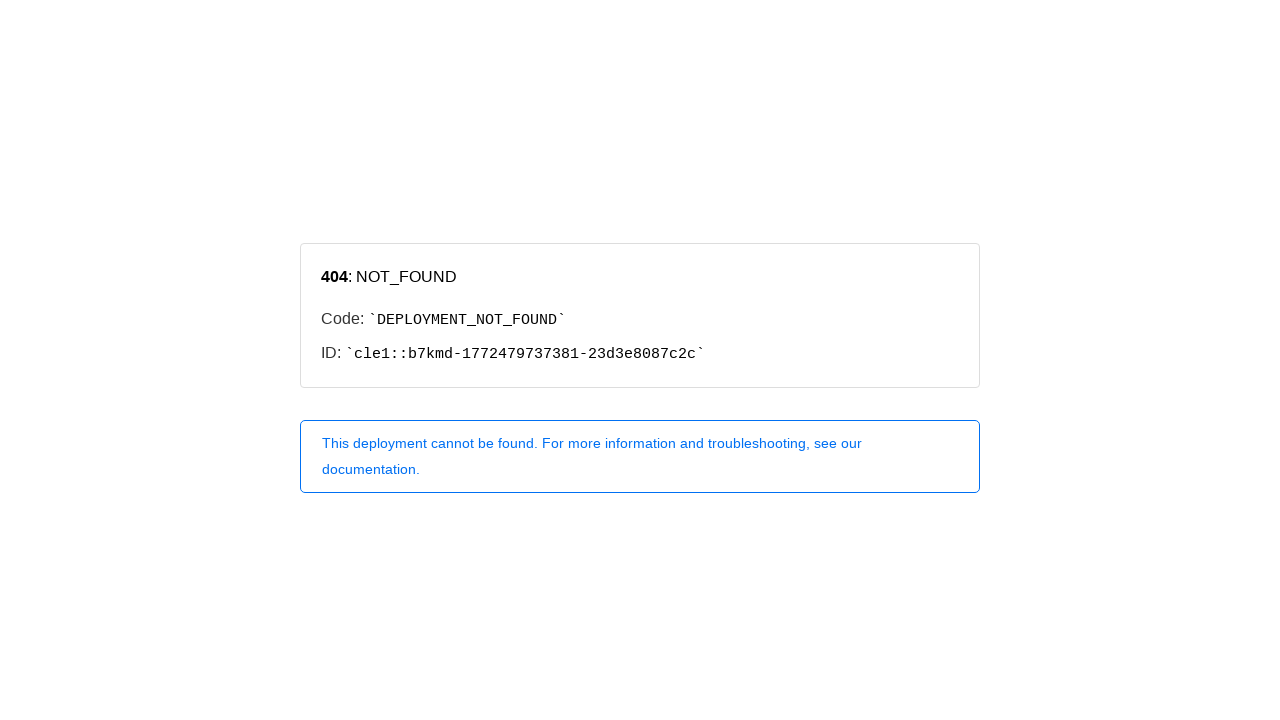

Contact page body element loaded and visible
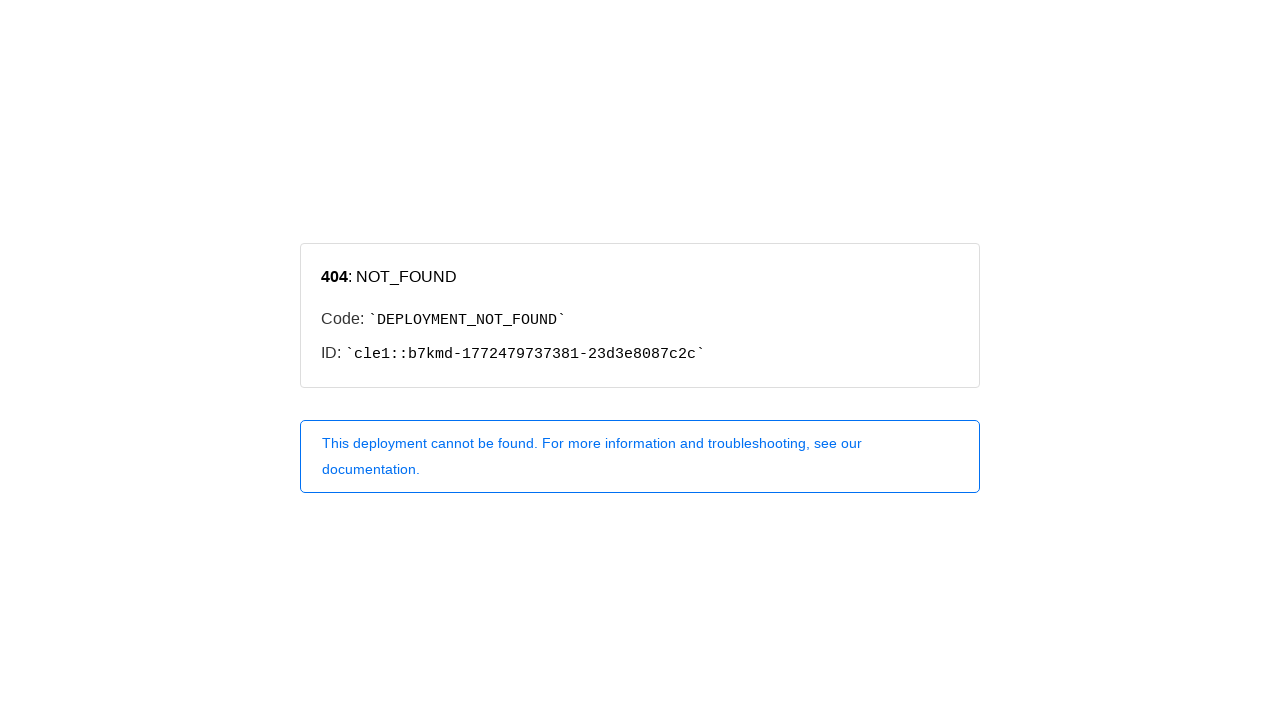

Navigated to member page
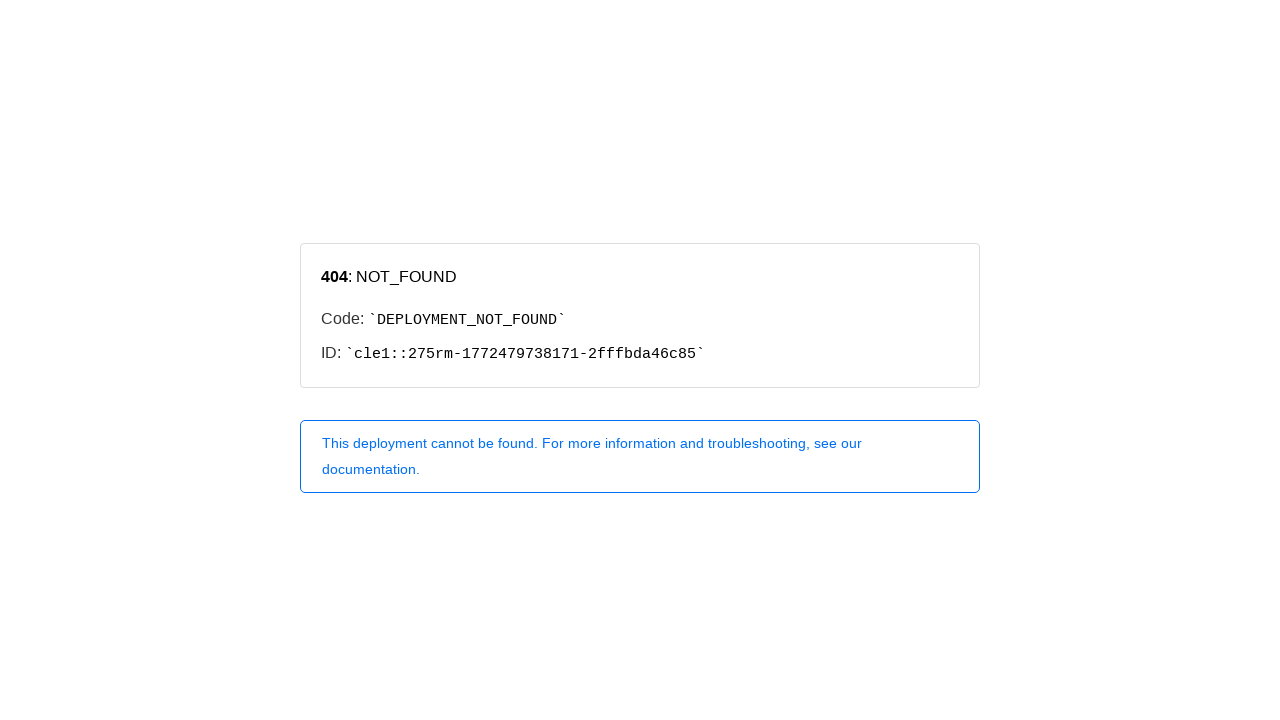

Member page body element loaded and visible
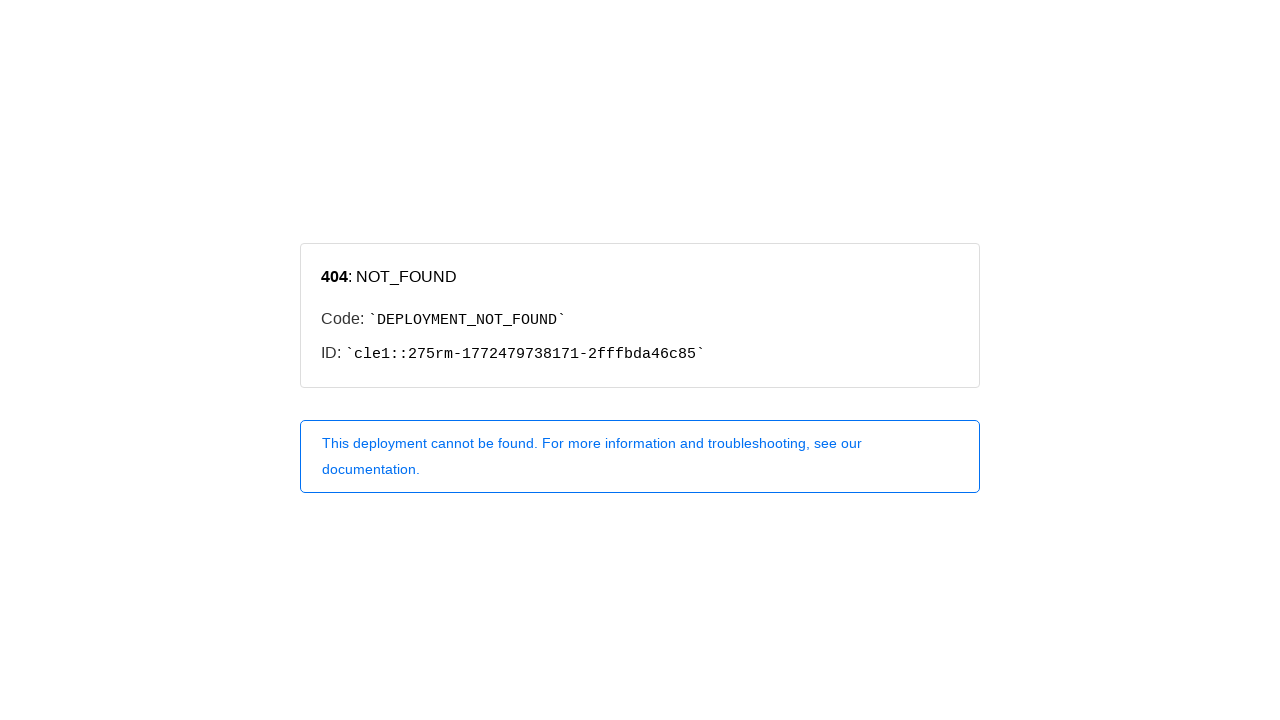

Navigated to member dashboard page
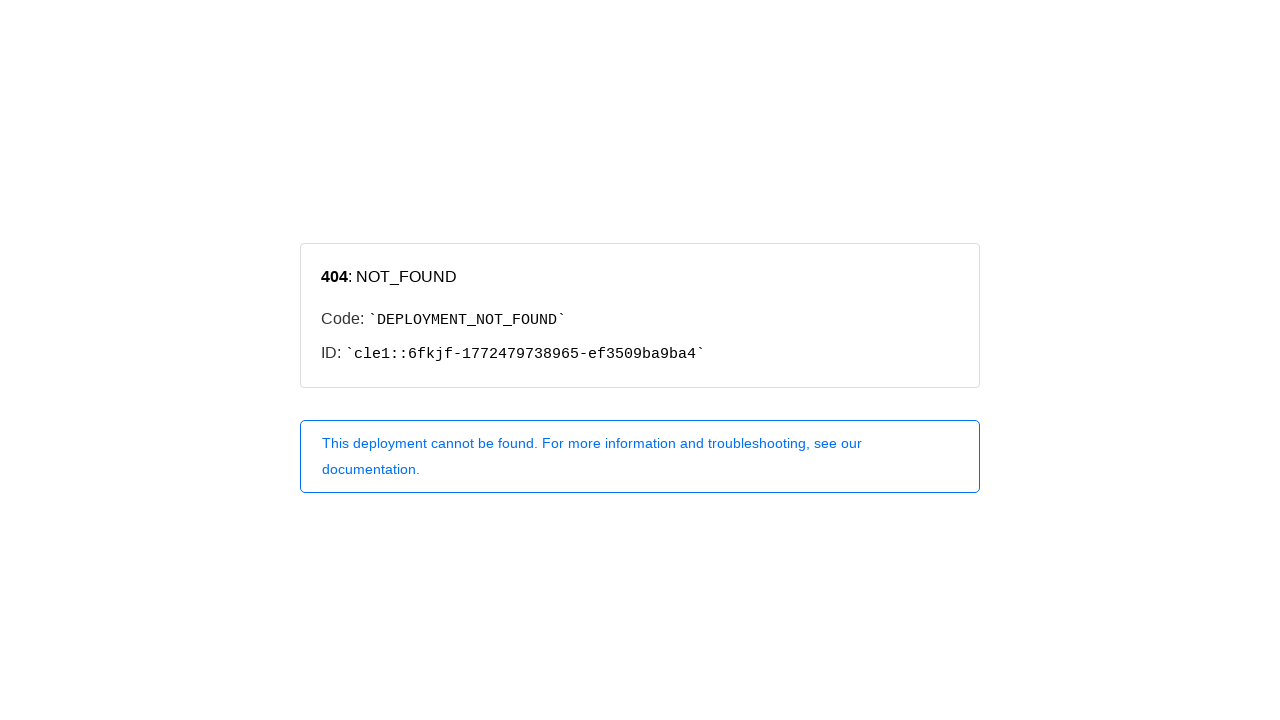

Member dashboard page body element loaded and visible
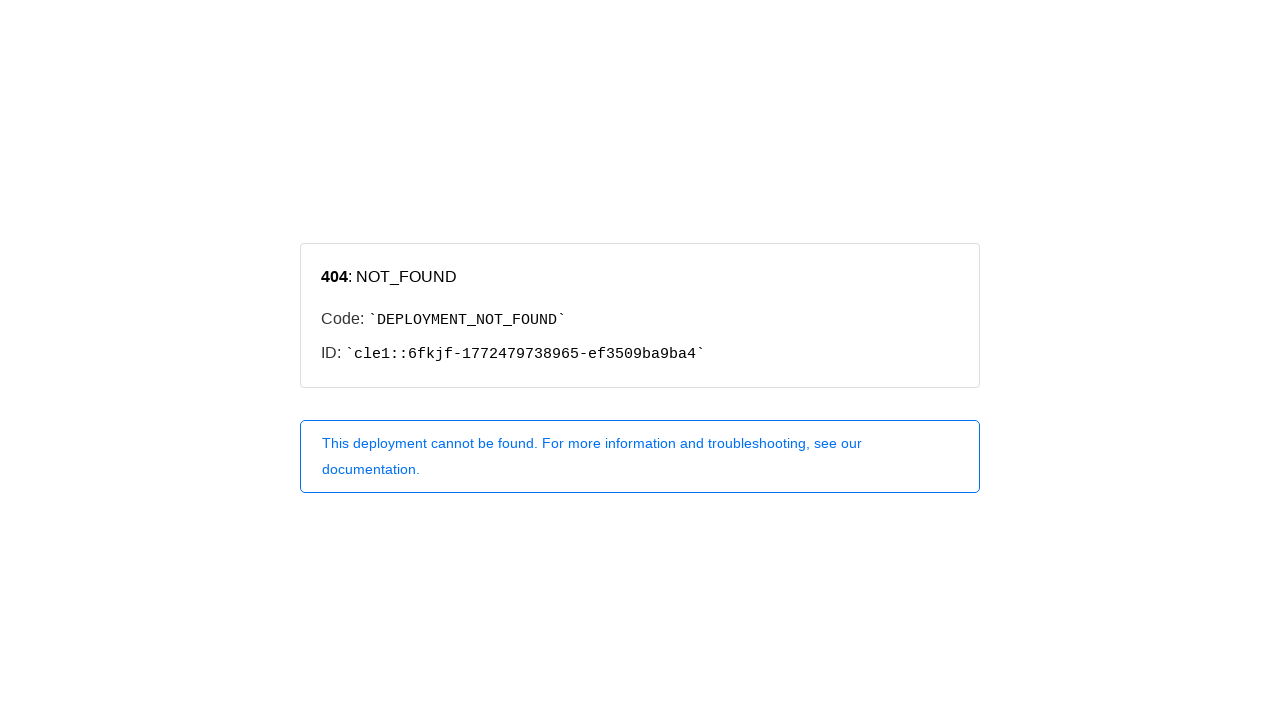

Navigated to member events page
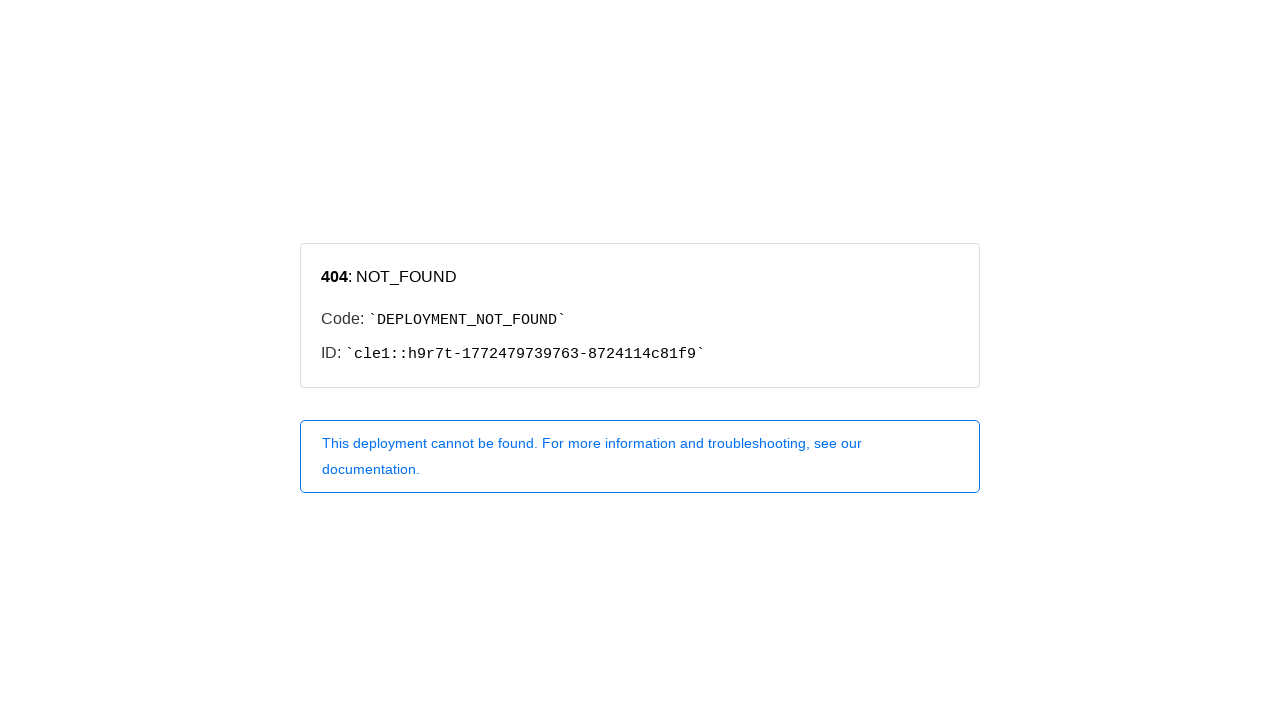

Member events page body element loaded and visible
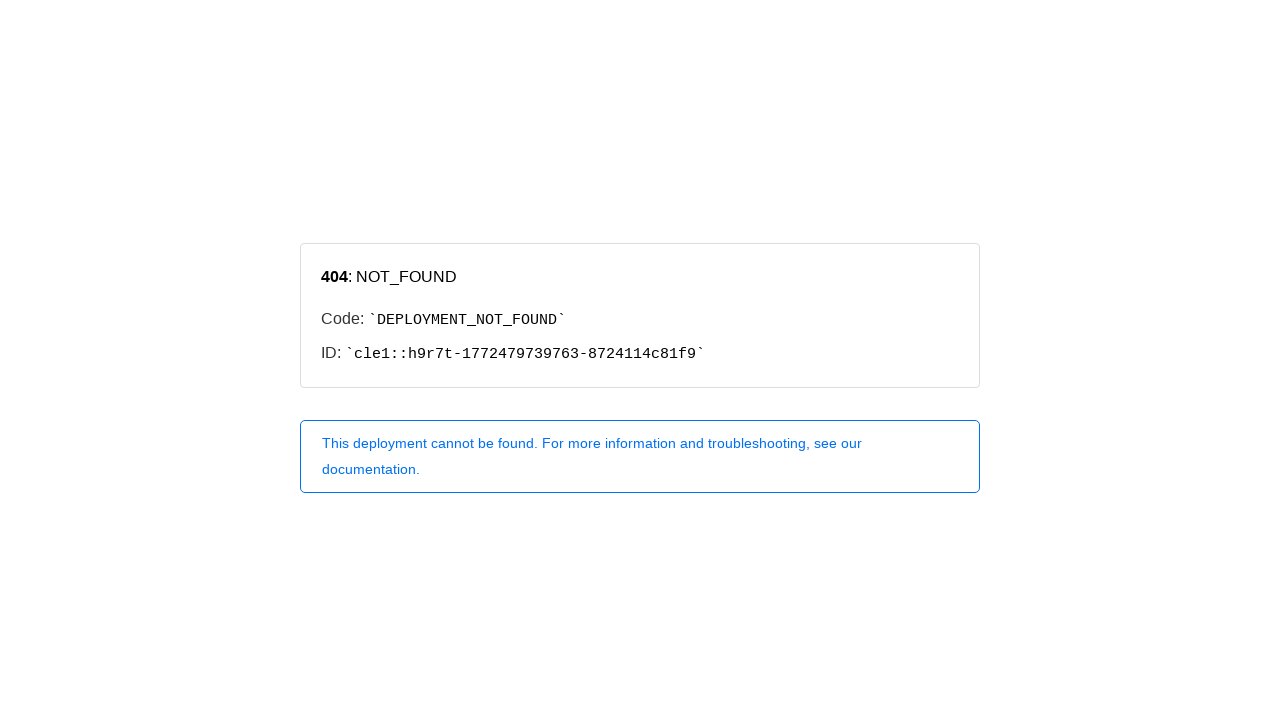

Navigated to member directory page
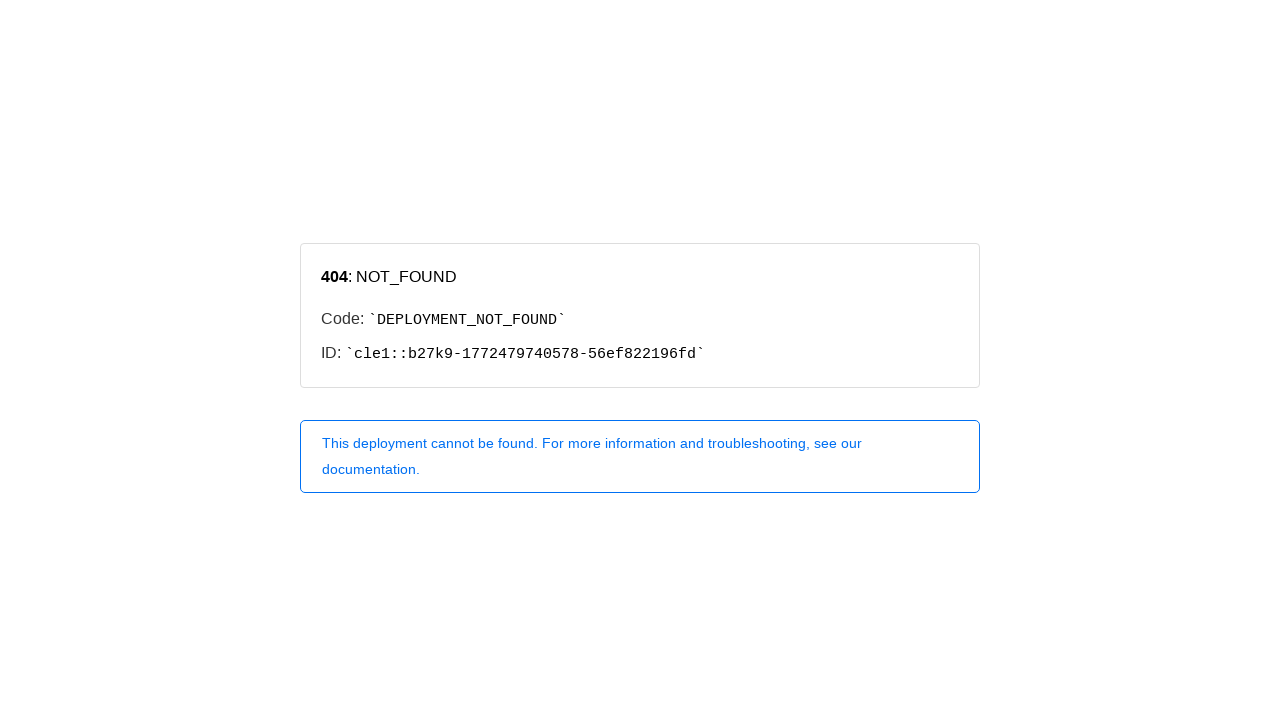

Member directory page body element loaded and visible
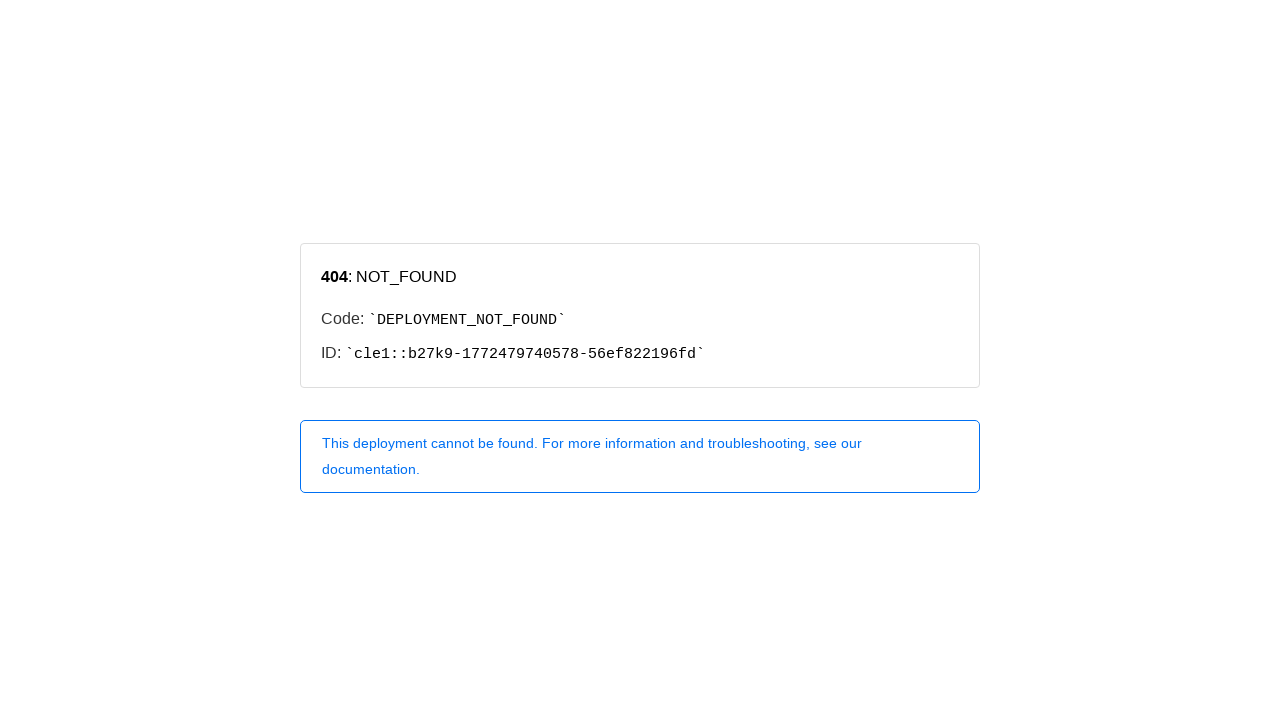

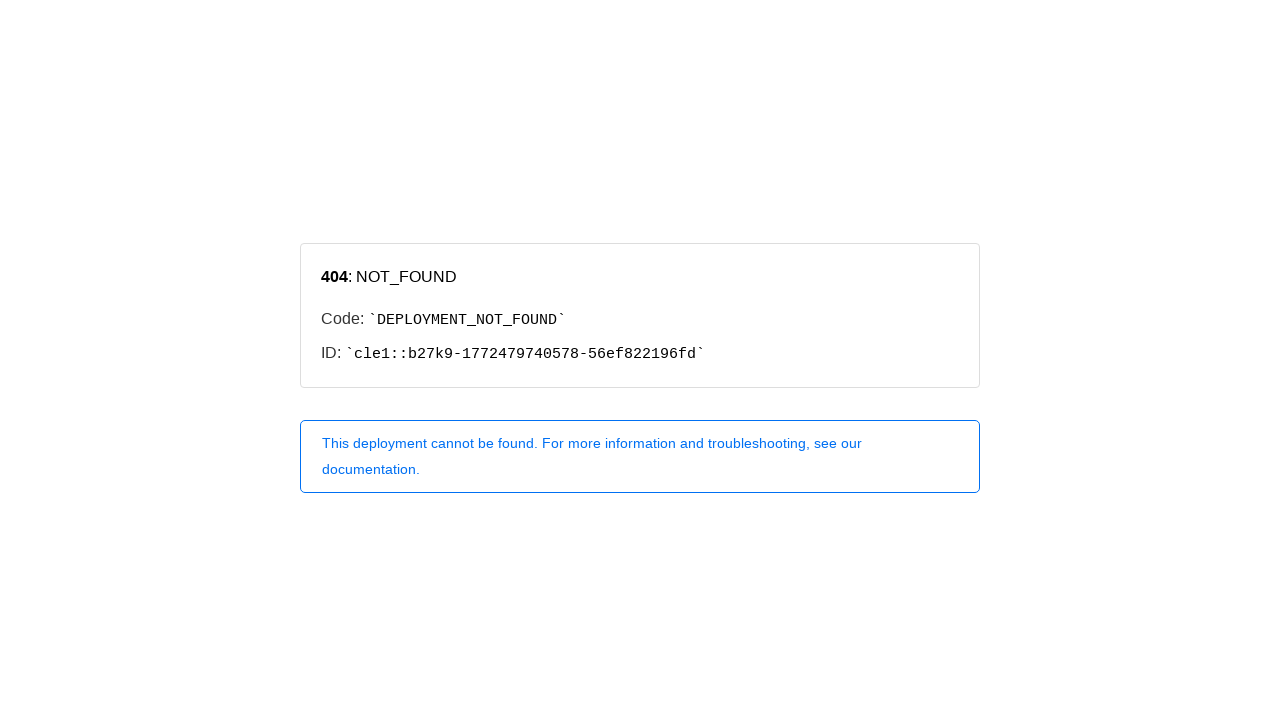